Tests clearing the complete state of all items by checking and unchecking the toggle all

Starting URL: https://demo.playwright.dev/todomvc

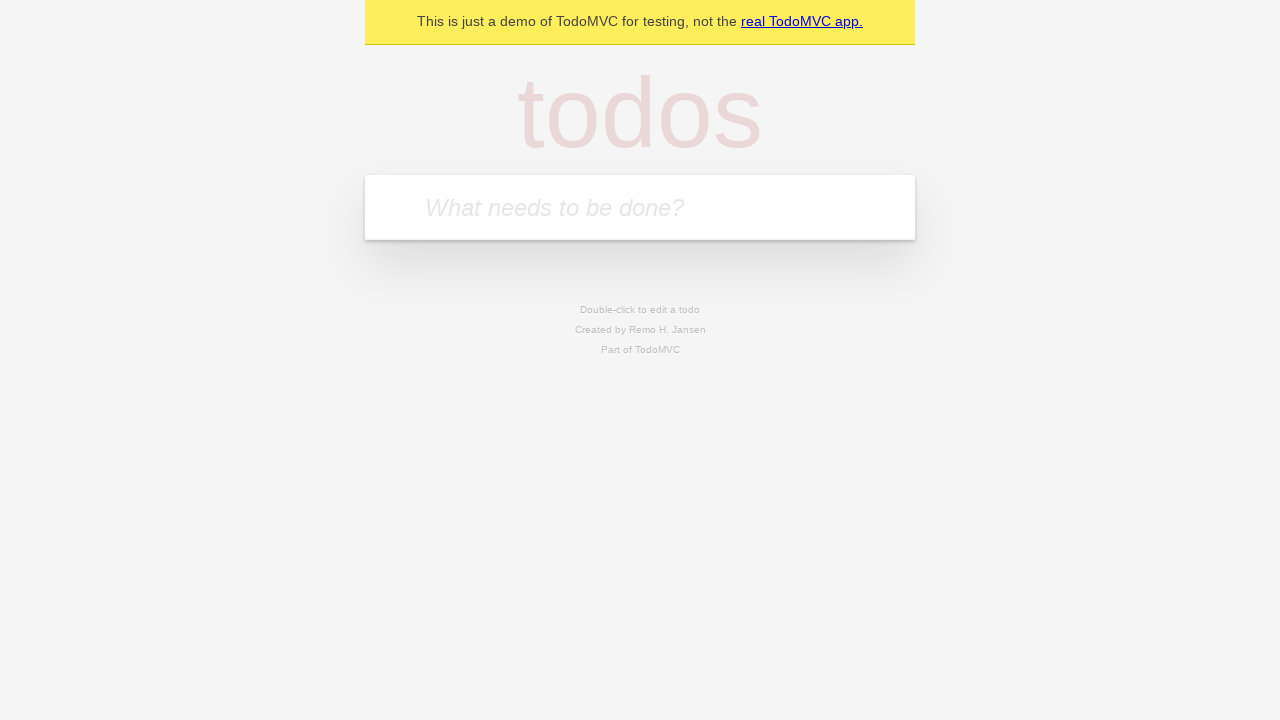

Filled todo input with 'buy some cheese' on internal:attr=[placeholder="What needs to be done?"i]
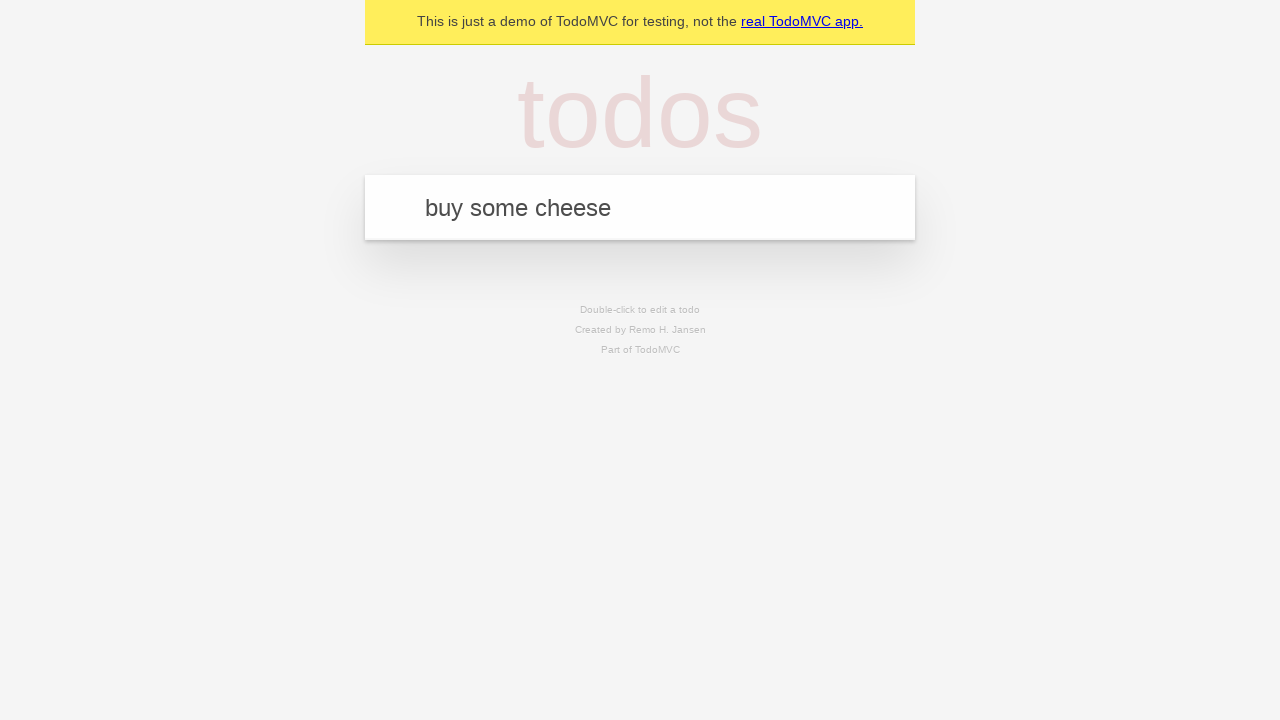

Pressed Enter to add first todo on internal:attr=[placeholder="What needs to be done?"i]
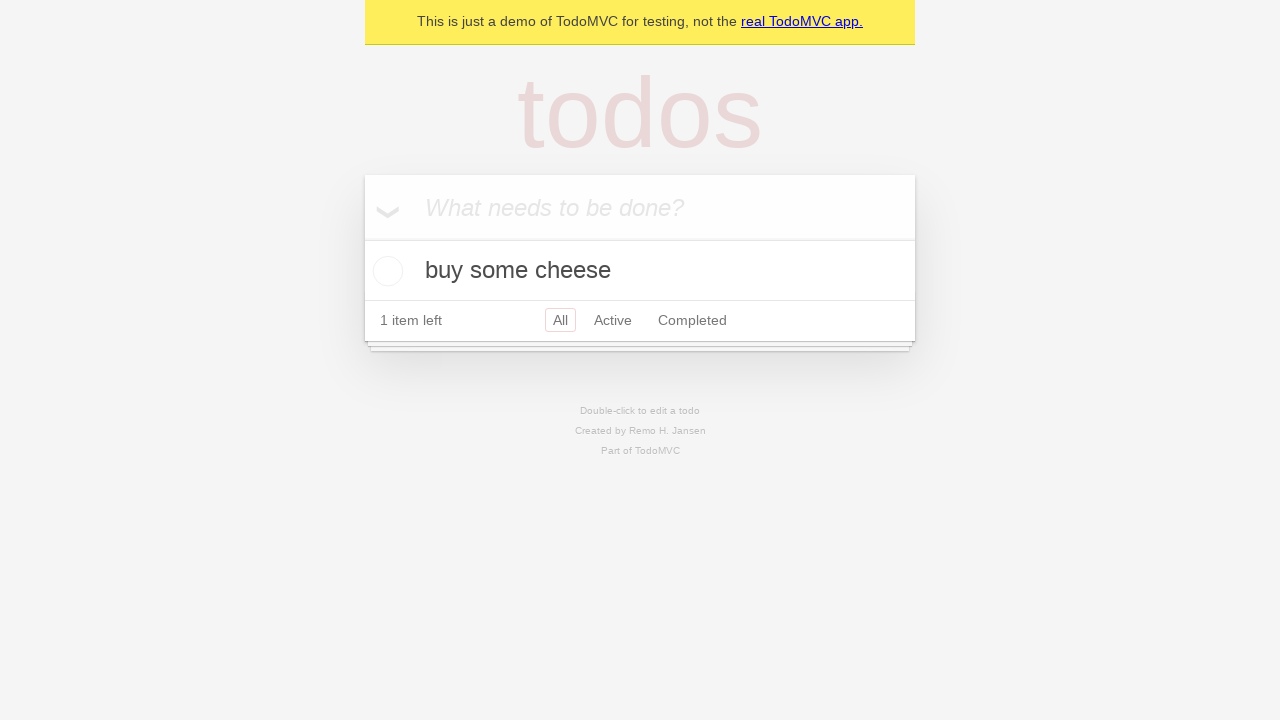

Filled todo input with 'feed the cat' on internal:attr=[placeholder="What needs to be done?"i]
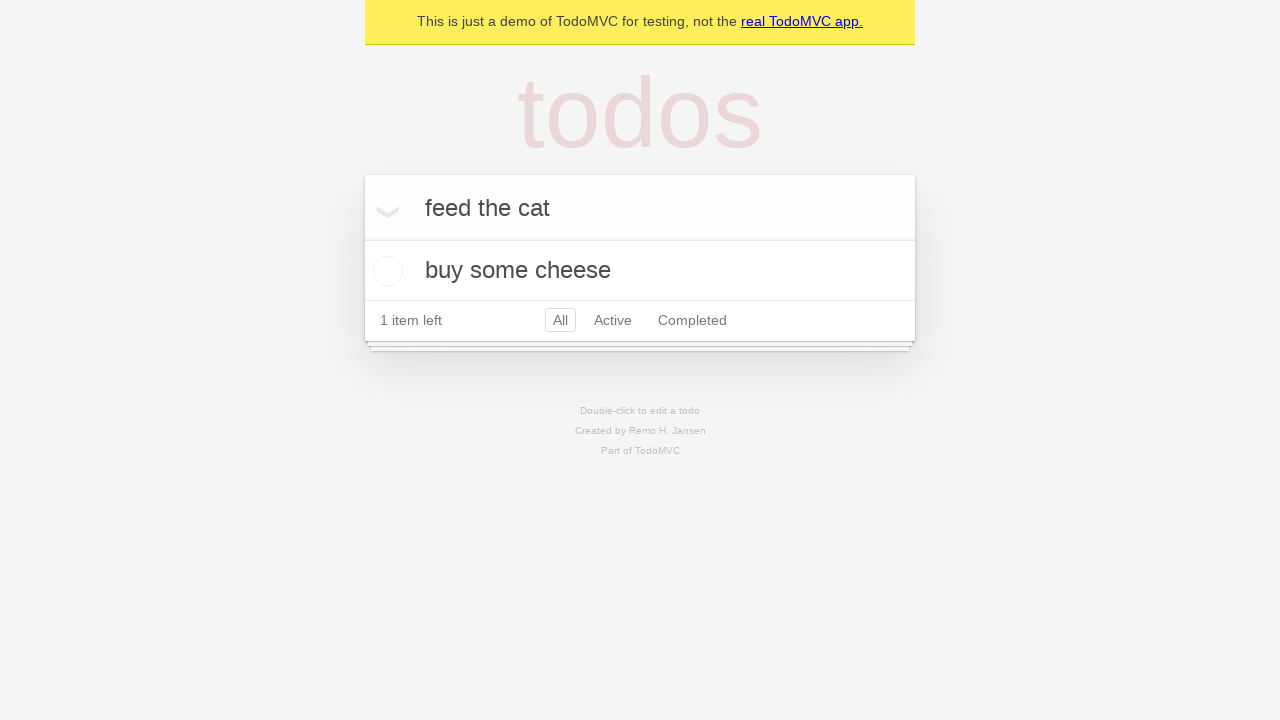

Pressed Enter to add second todo on internal:attr=[placeholder="What needs to be done?"i]
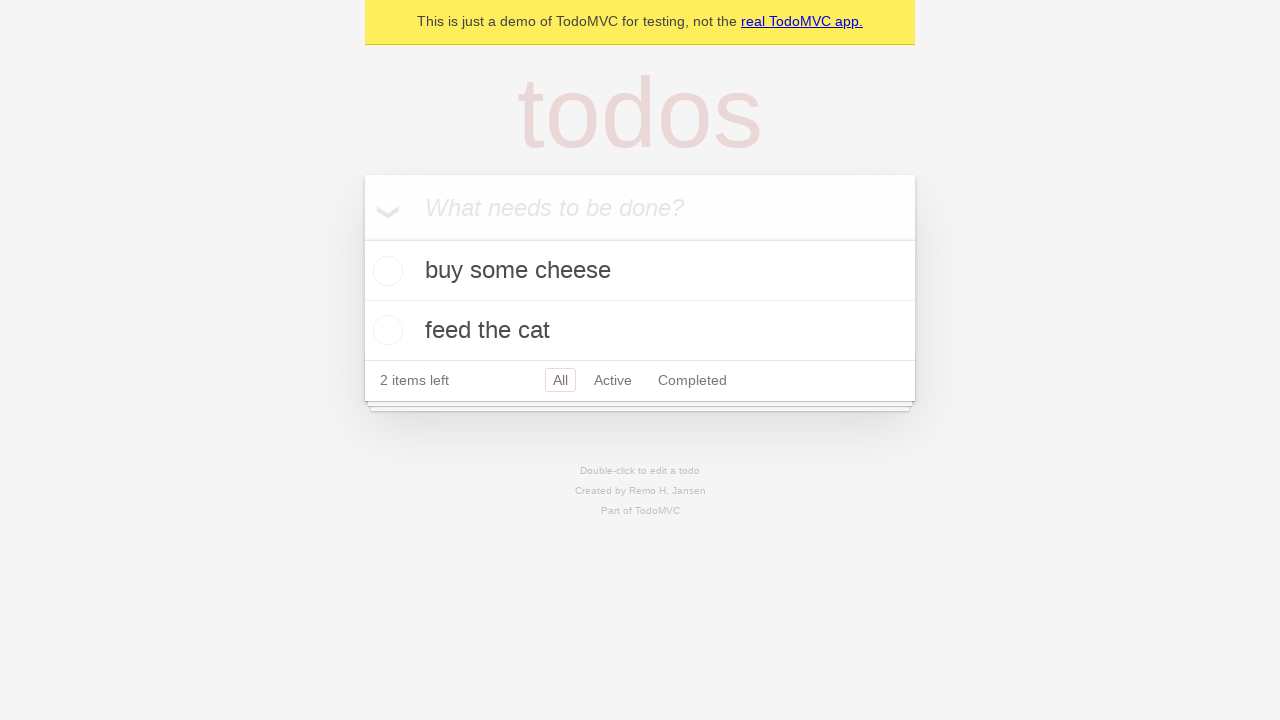

Filled todo input with 'book a doctors appointment' on internal:attr=[placeholder="What needs to be done?"i]
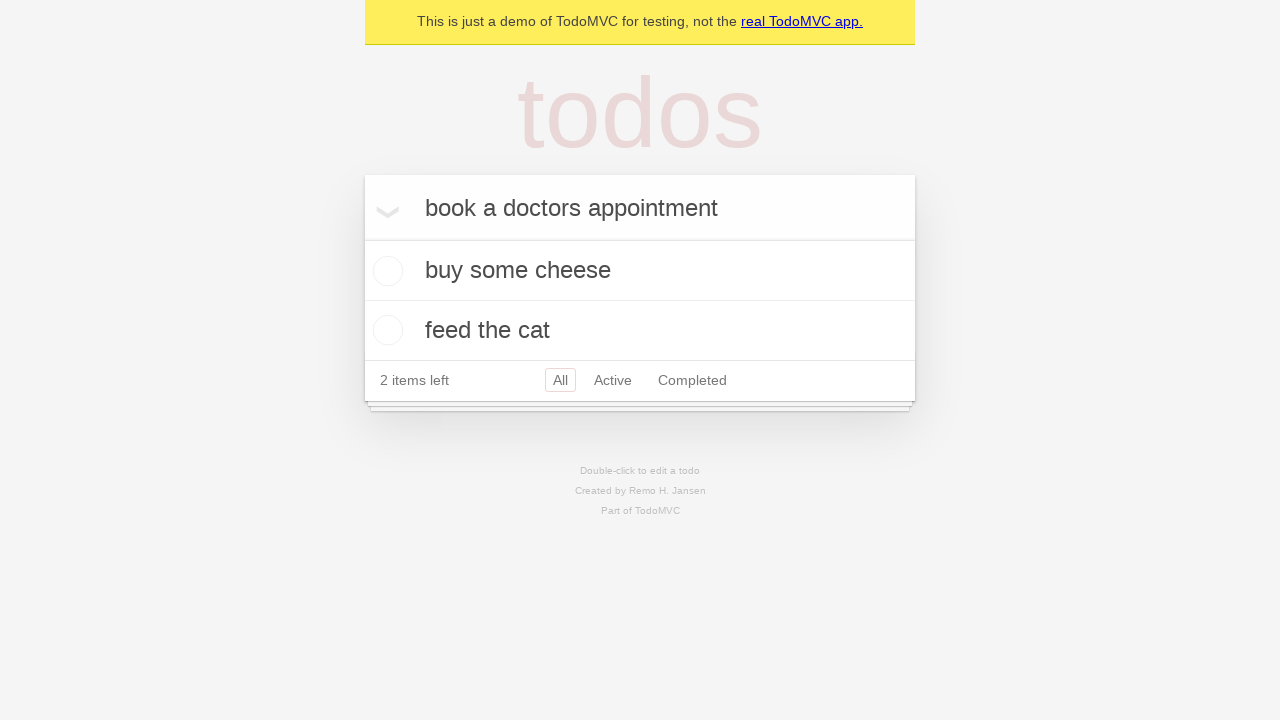

Pressed Enter to add third todo on internal:attr=[placeholder="What needs to be done?"i]
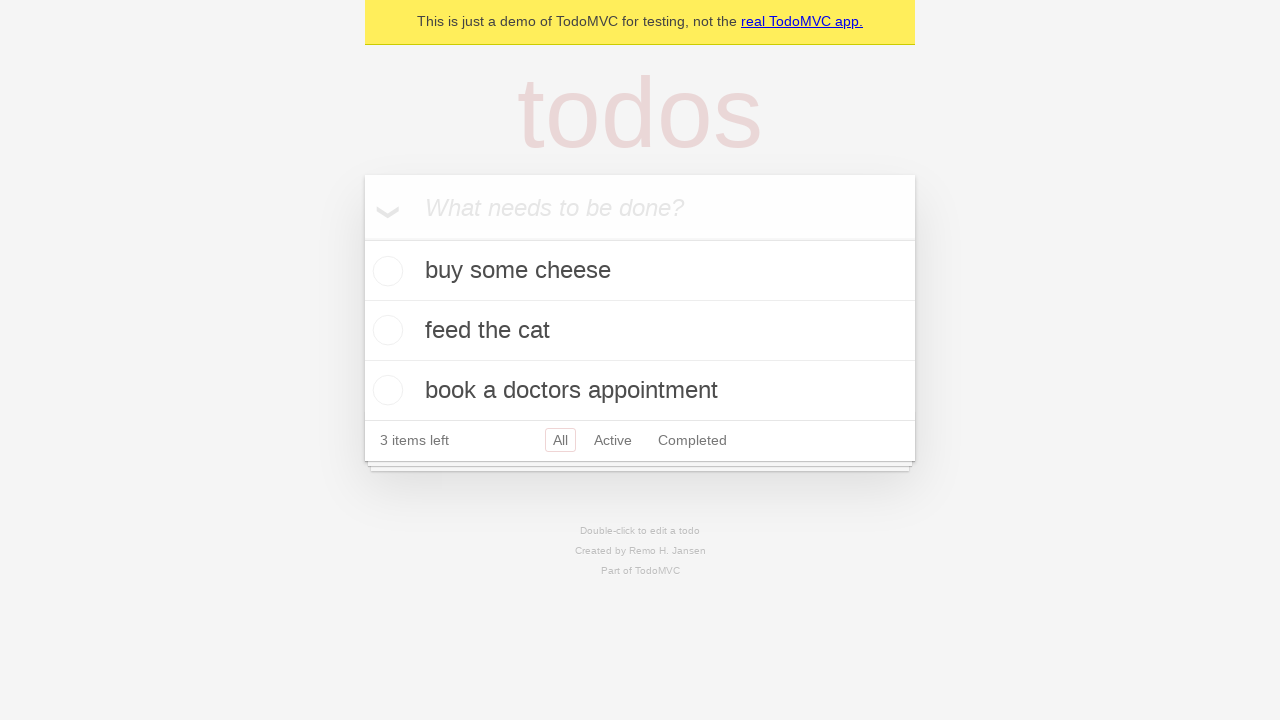

Checked the 'Mark all as complete' toggle to complete all todos at (362, 238) on internal:label="Mark all as complete"i
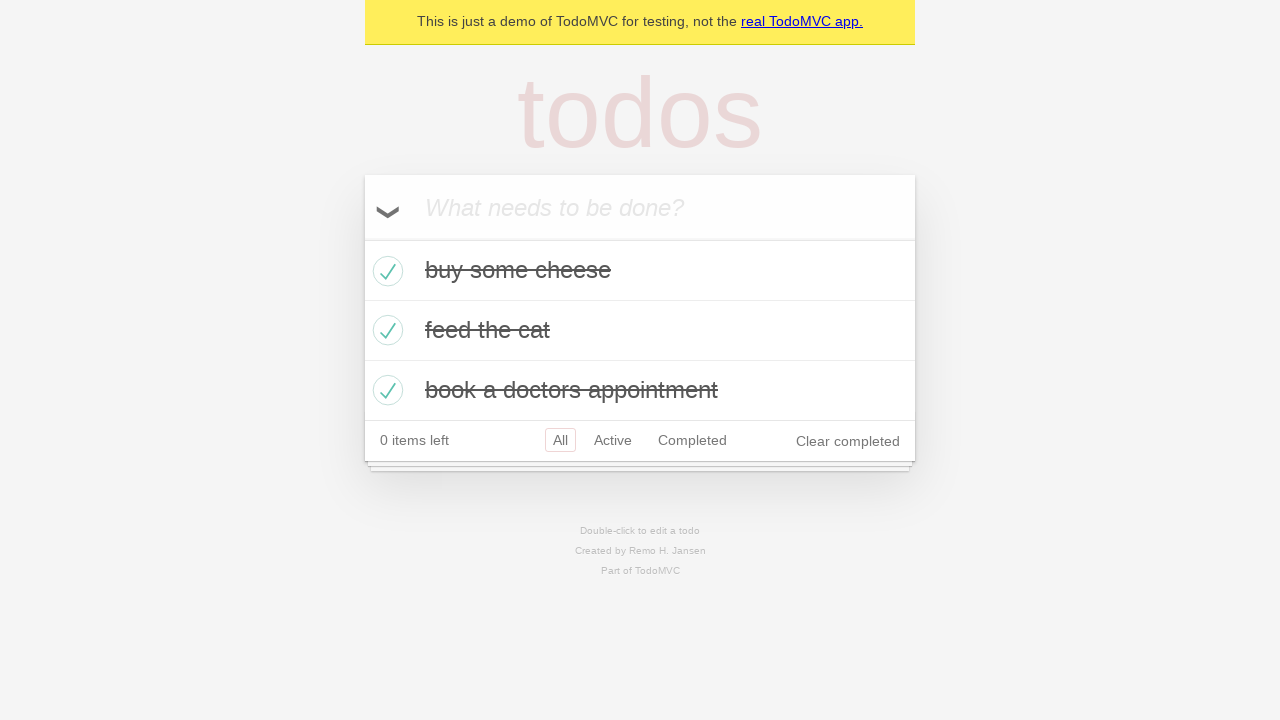

Unchecked the 'Mark all as complete' toggle to clear all todos at (362, 238) on internal:label="Mark all as complete"i
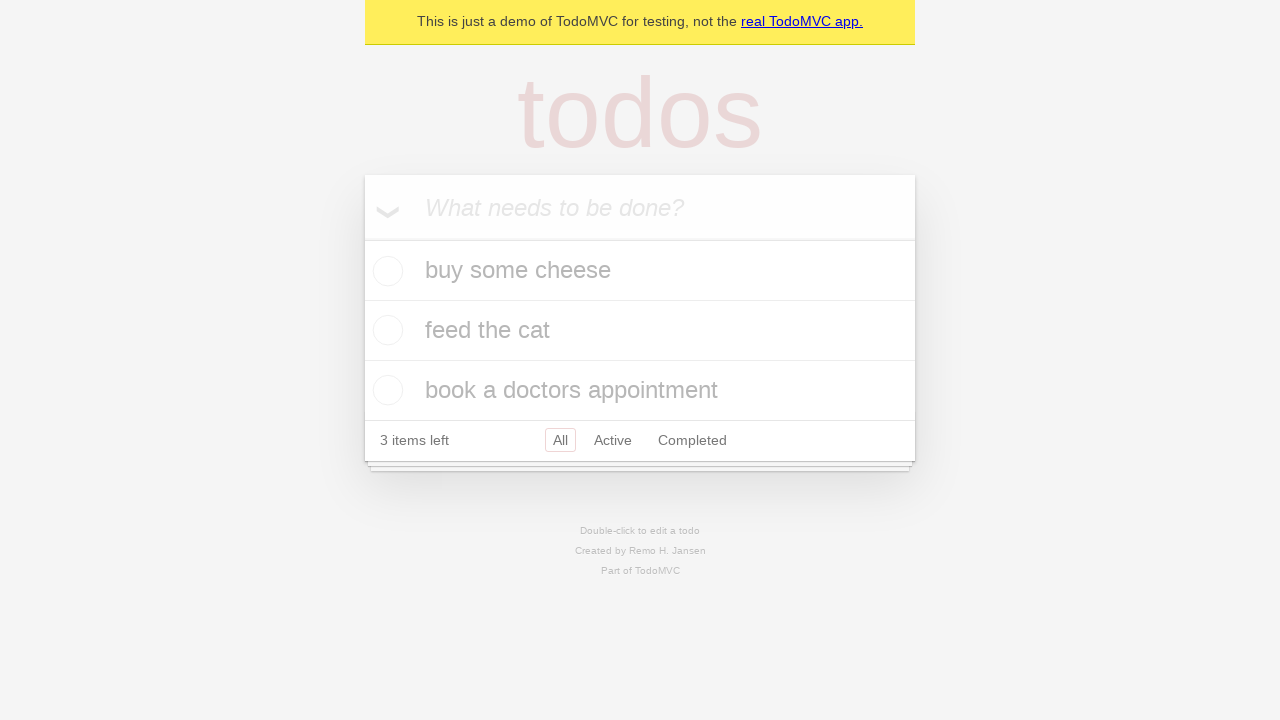

Verified that todo items are still present in the DOM
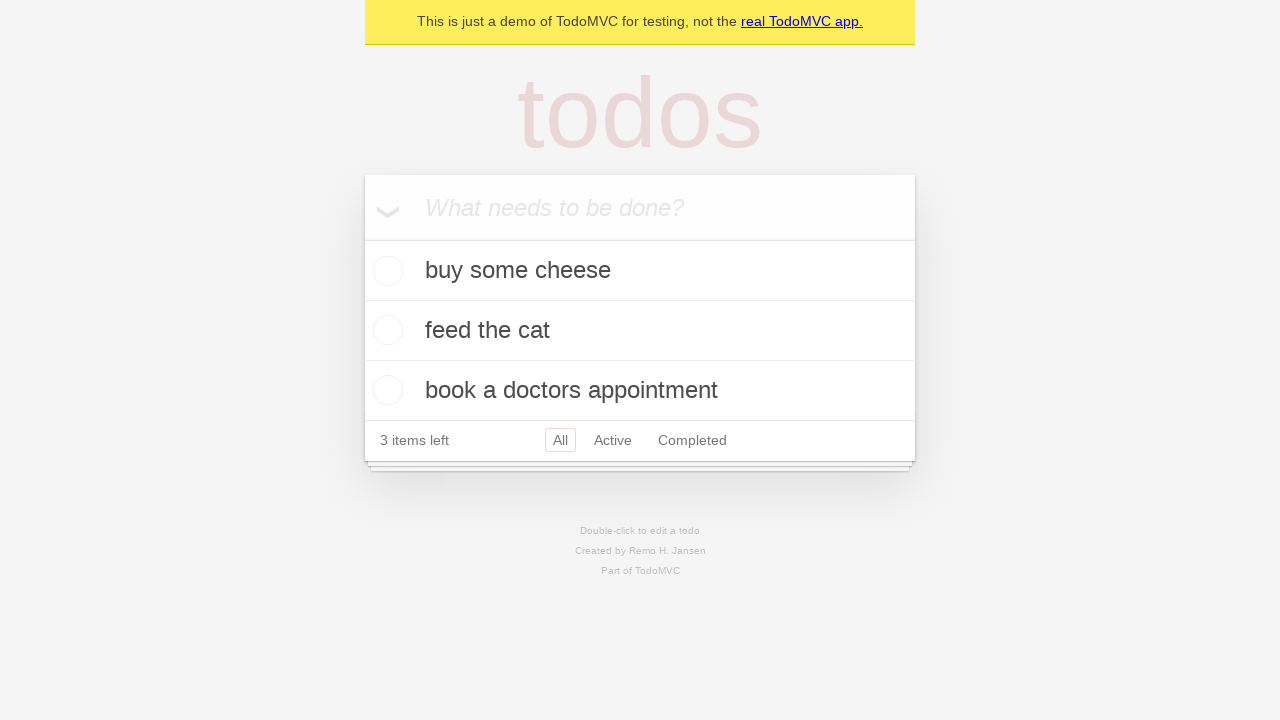

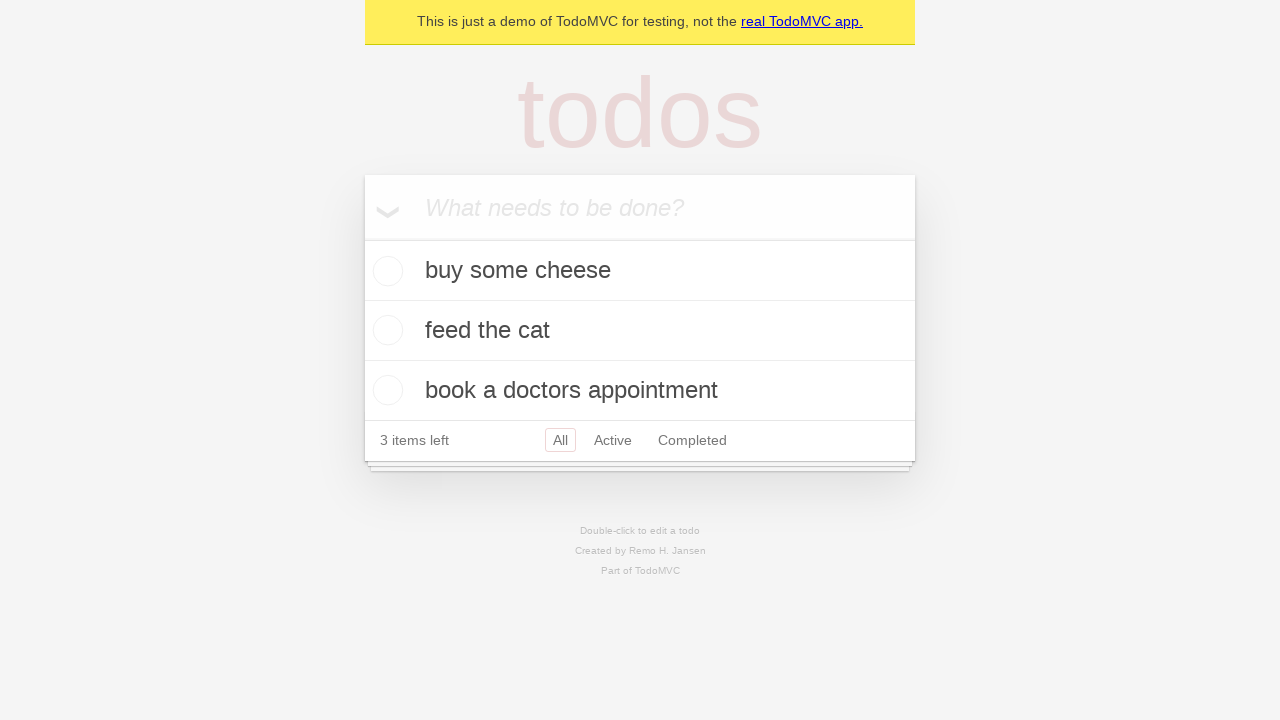